Tests e-commerce cart functionality by adding specific grocery items (Cucumber, Brocolli, Beetroot) to cart, proceeding to checkout, and applying a promo code to verify discount functionality.

Starting URL: https://rahulshettyacademy.com/seleniumPractise/

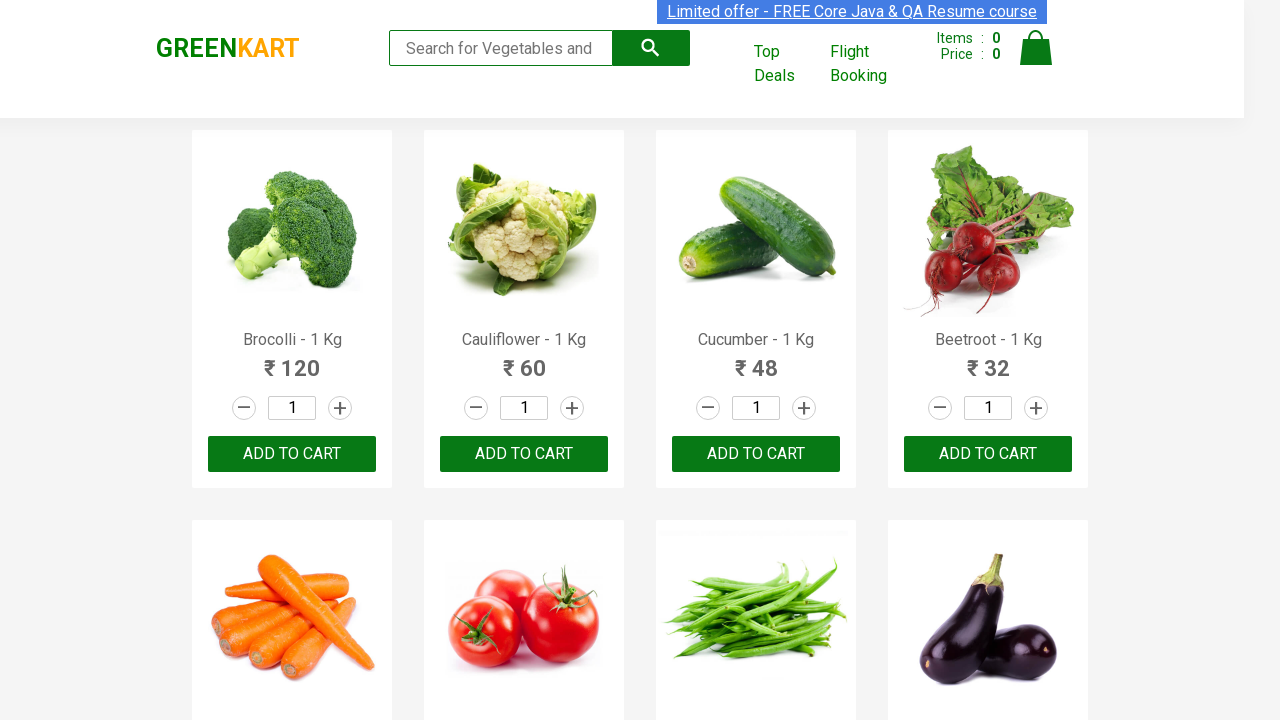

Waited for product names to load on e-commerce page
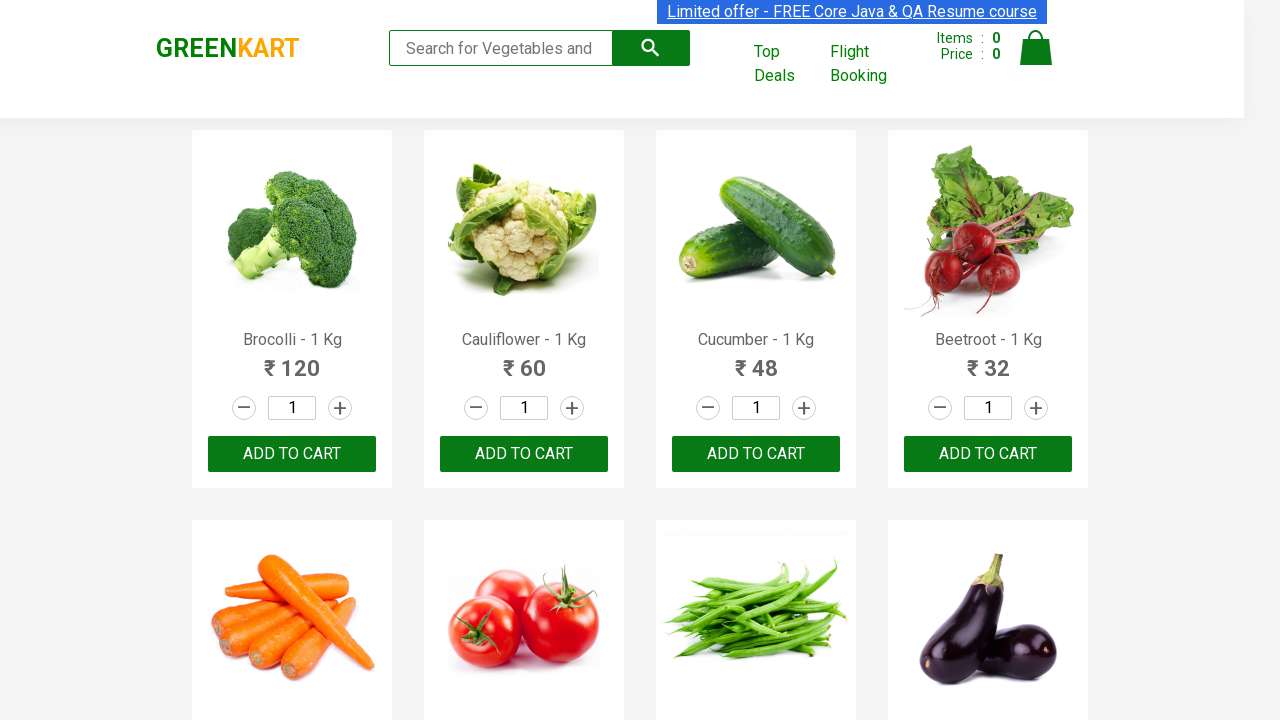

Retrieved all product elements from page
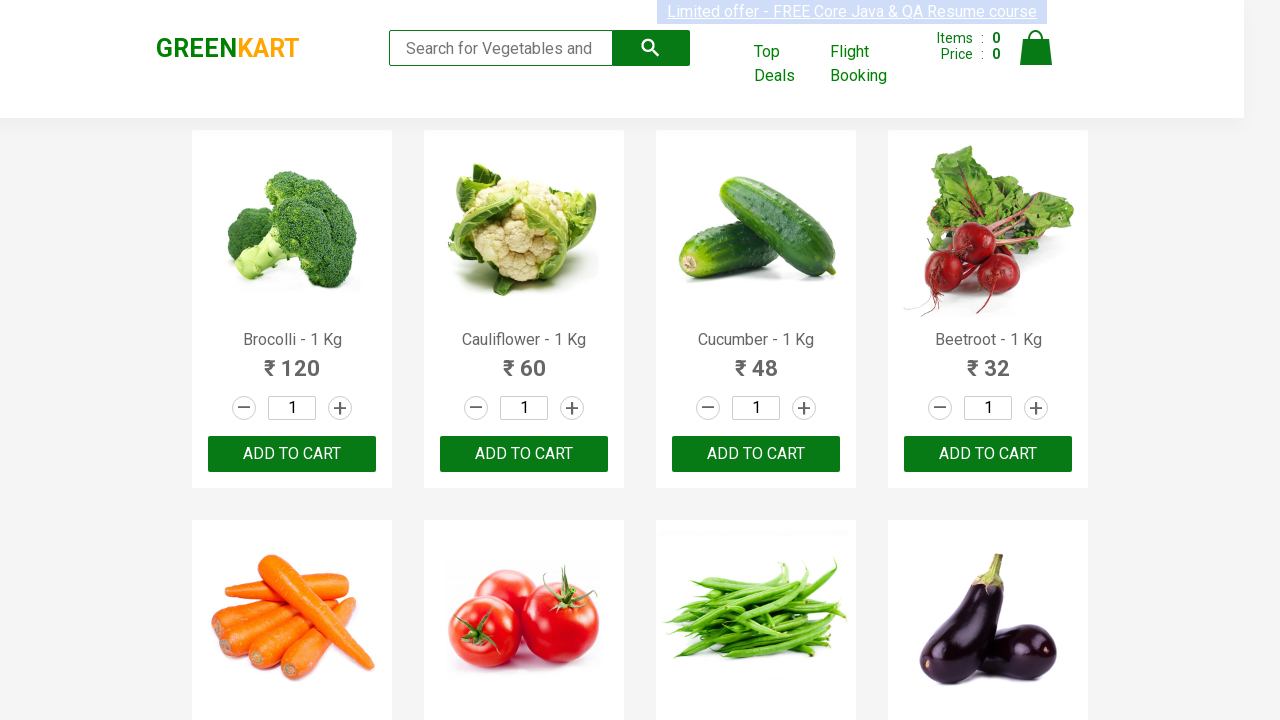

Added 'Brocolli' to cart (1/3) at (292, 454) on xpath=//div[@class='product-action']/button >> nth=0
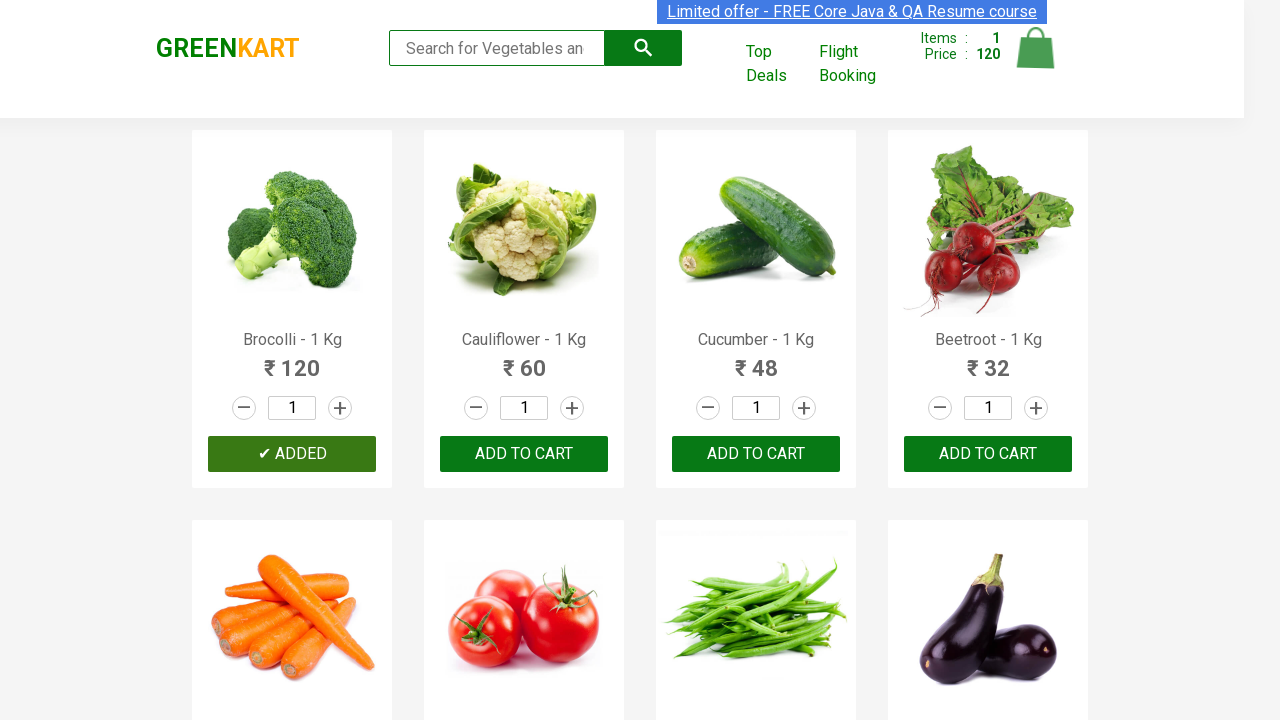

Added 'Cucumber' to cart (2/3) at (756, 454) on xpath=//div[@class='product-action']/button >> nth=2
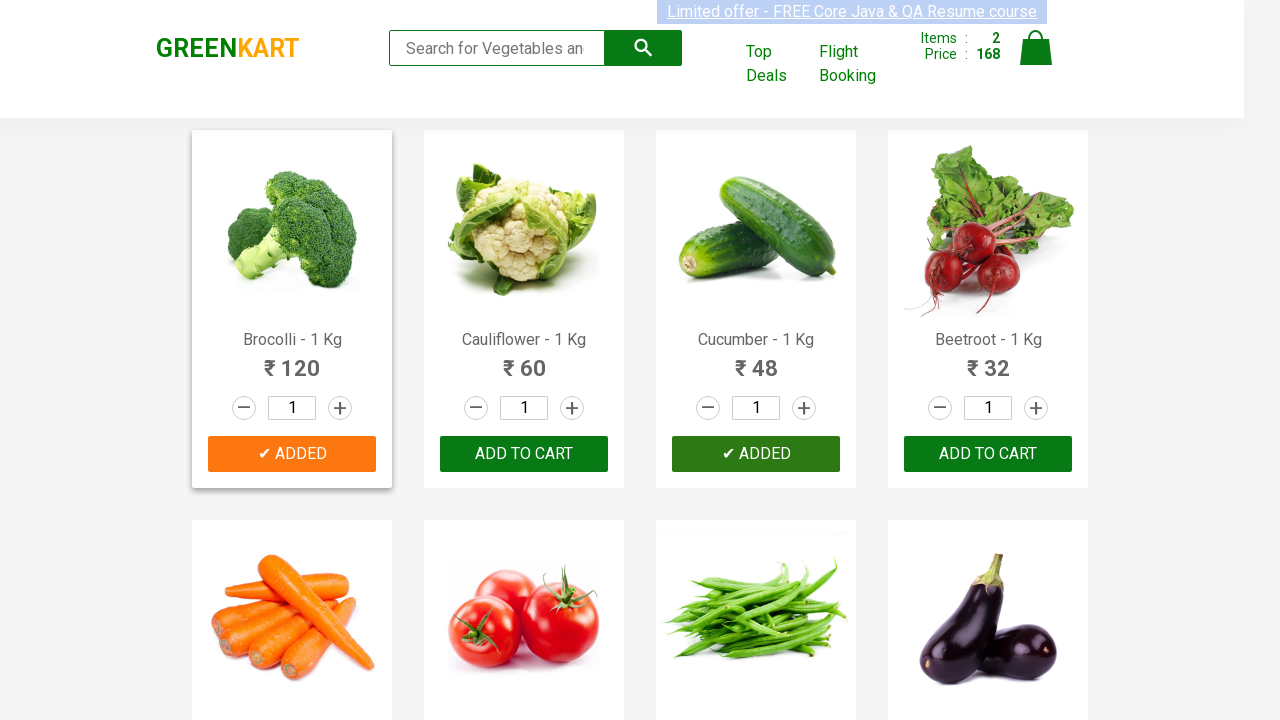

Added 'Beetroot' to cart (3/3) at (988, 454) on xpath=//div[@class='product-action']/button >> nth=3
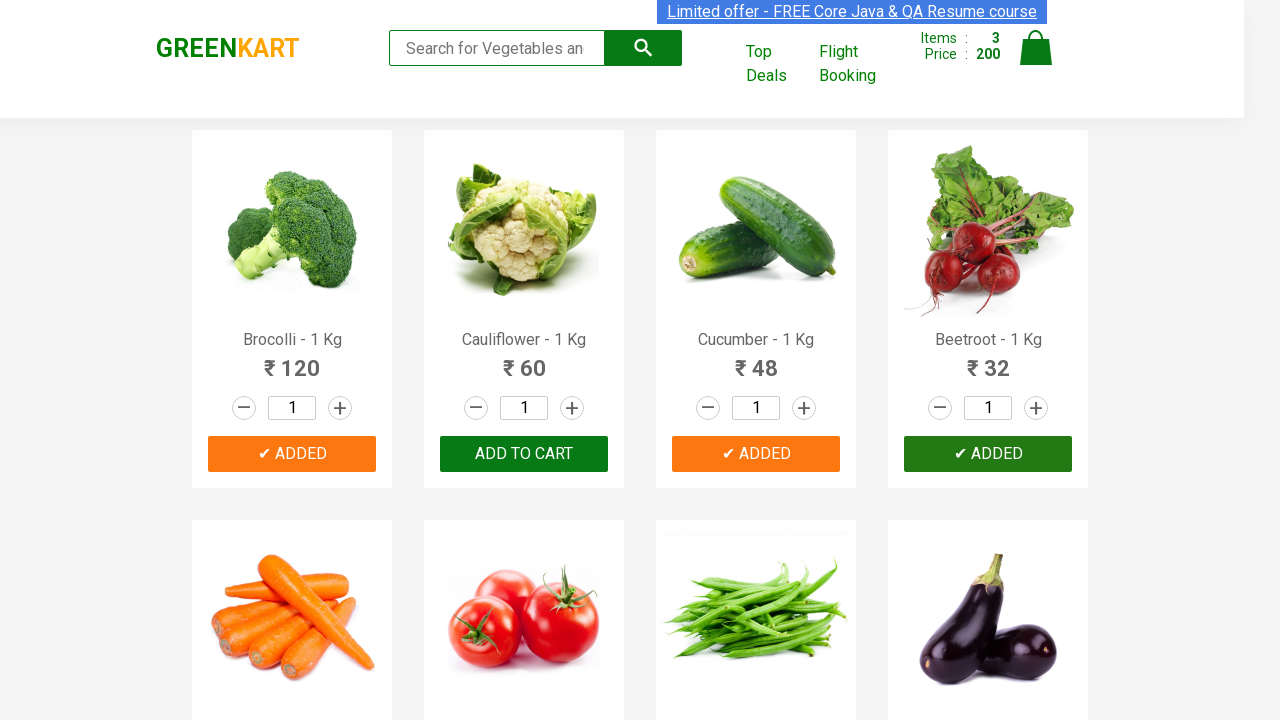

Clicked on cart icon to view cart contents at (1036, 48) on img[alt='Cart']
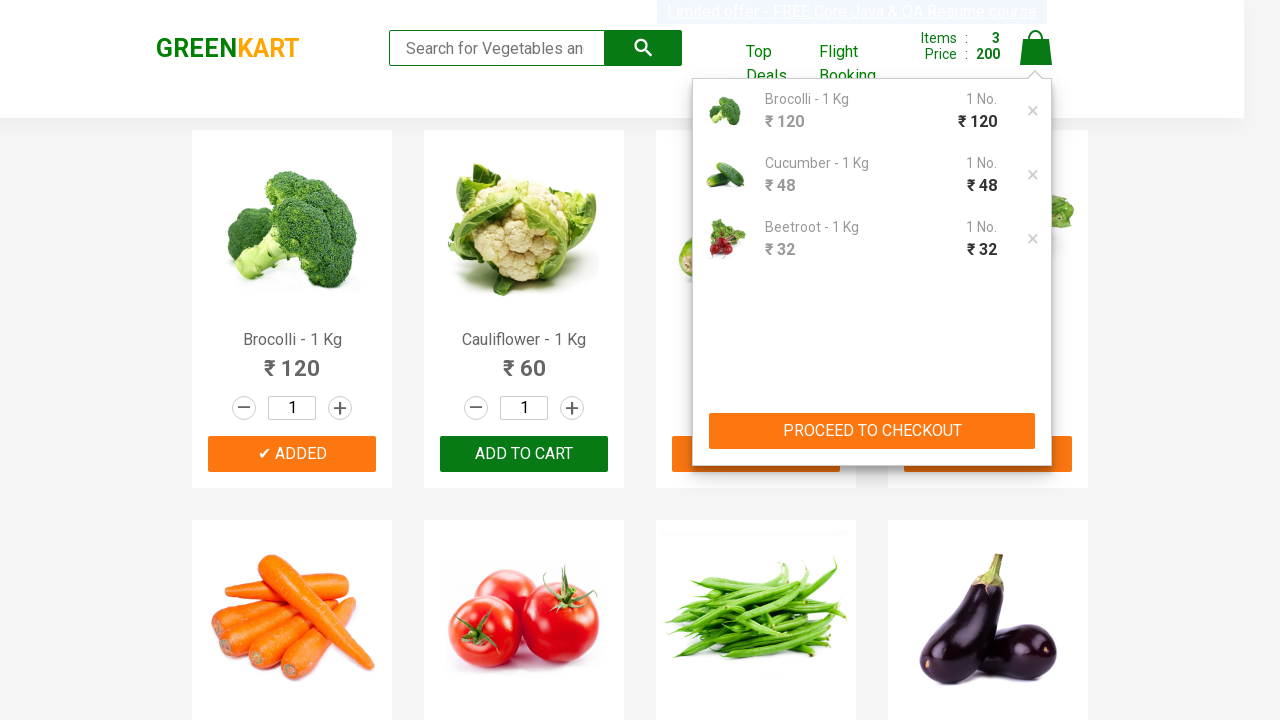

Clicked 'PROCEED TO CHECKOUT' button at (872, 431) on xpath=//button[contains(text(),'PROCEED TO CHECKOUT')]
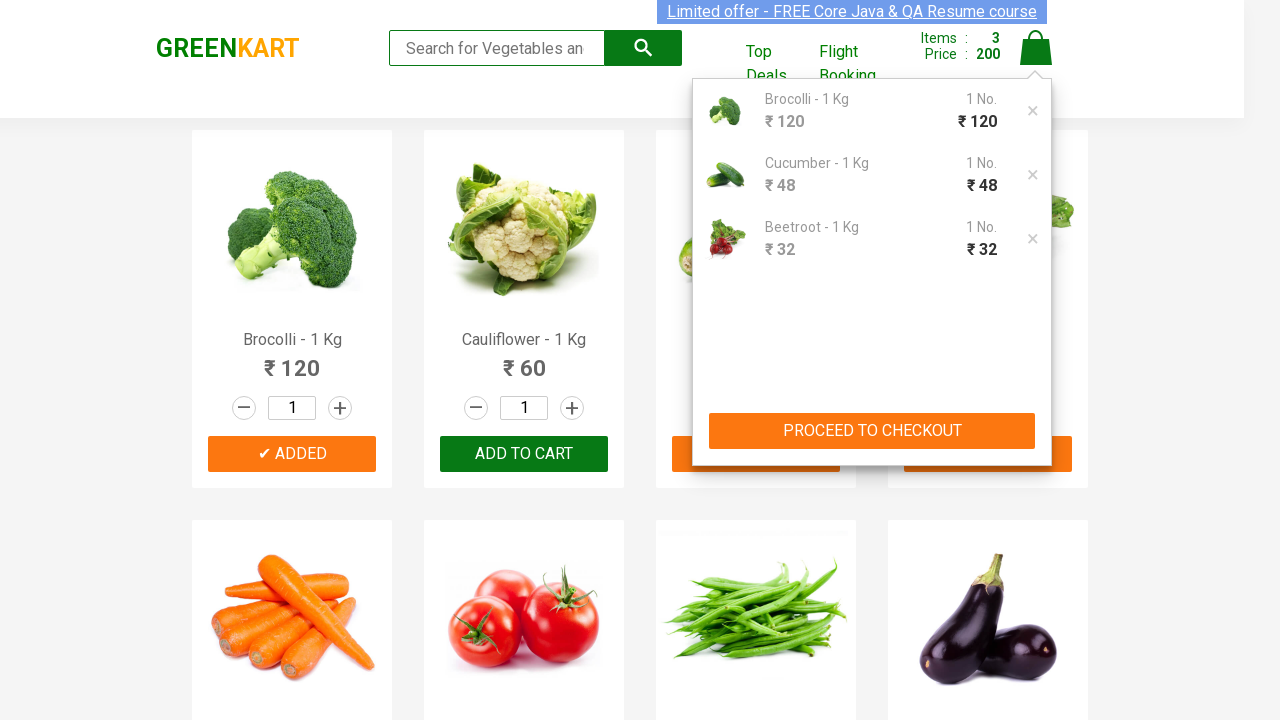

Waited for promo code input field to become visible
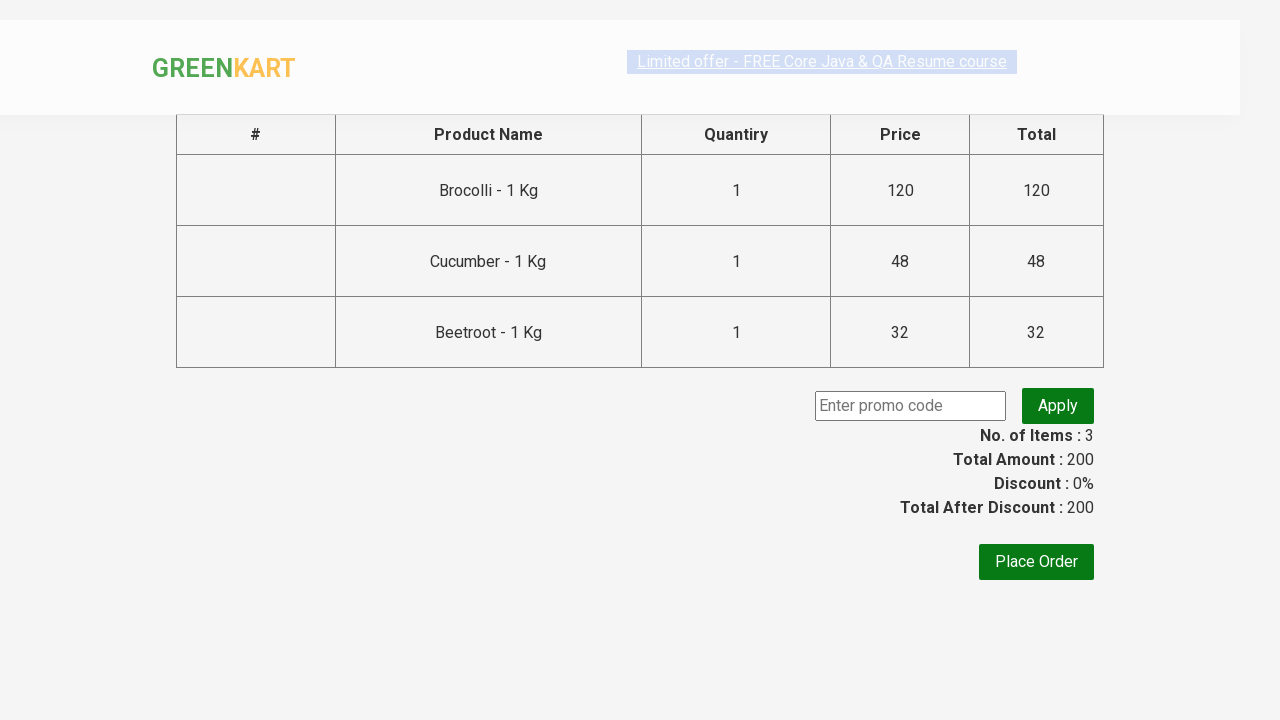

Entered promo code 'rahulshettyacademy' on input.promoCode
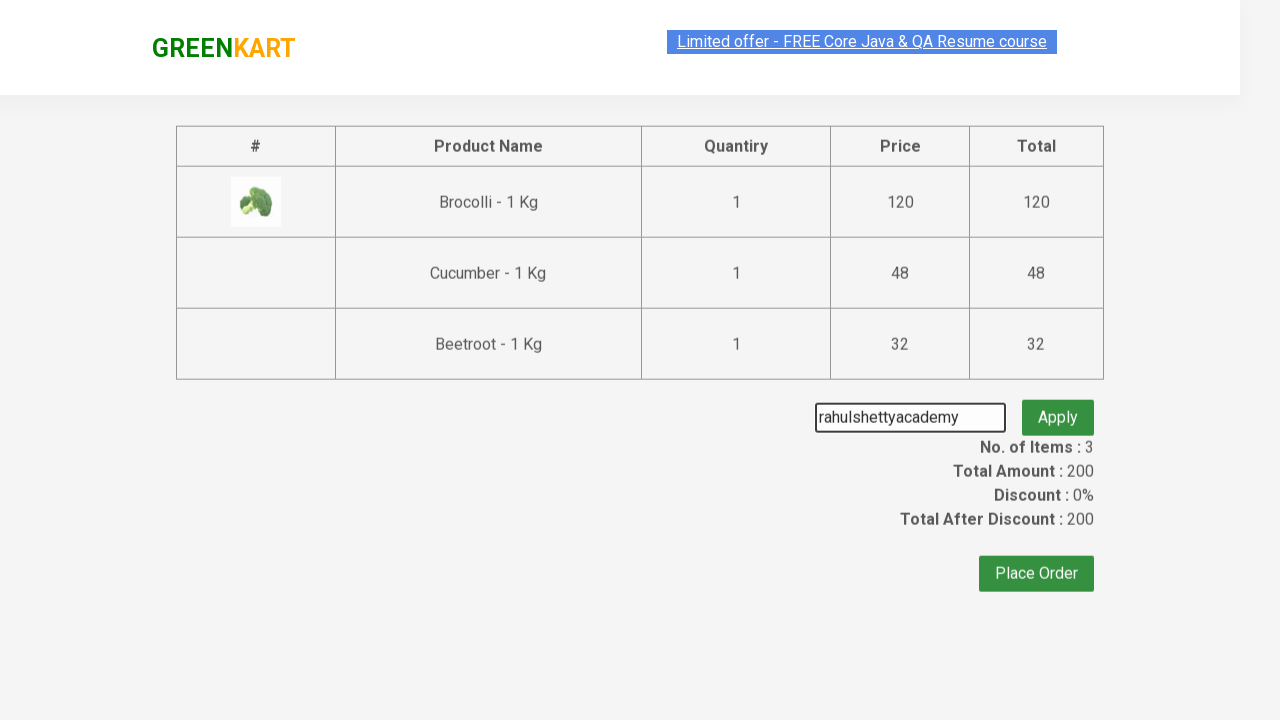

Clicked button to apply promo code at (1058, 406) on button.promoBtn
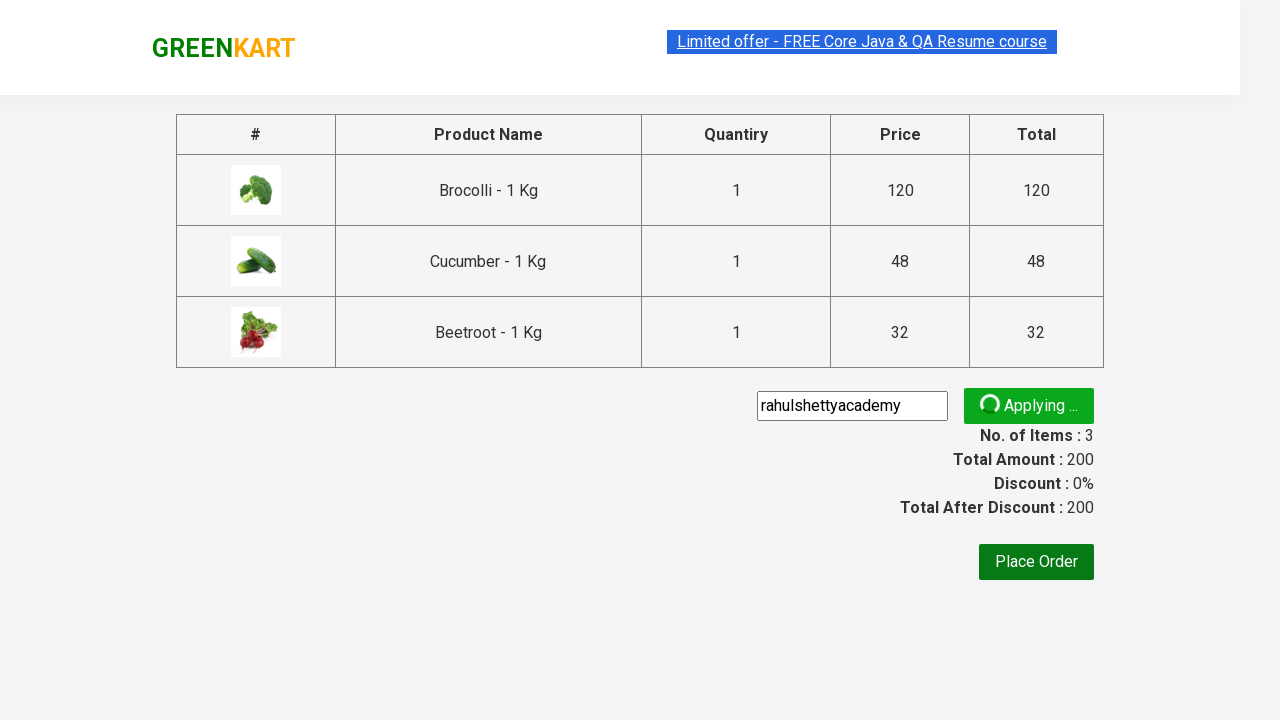

Verified promo code was applied successfully - discount message appeared
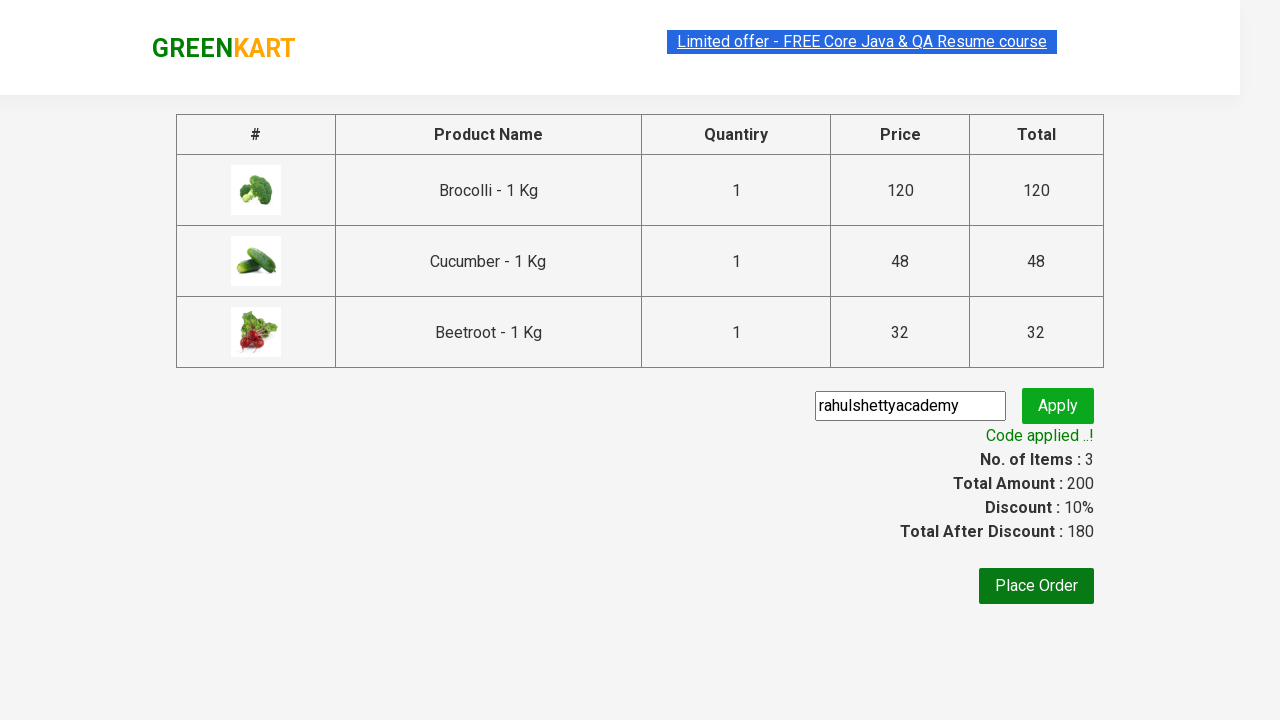

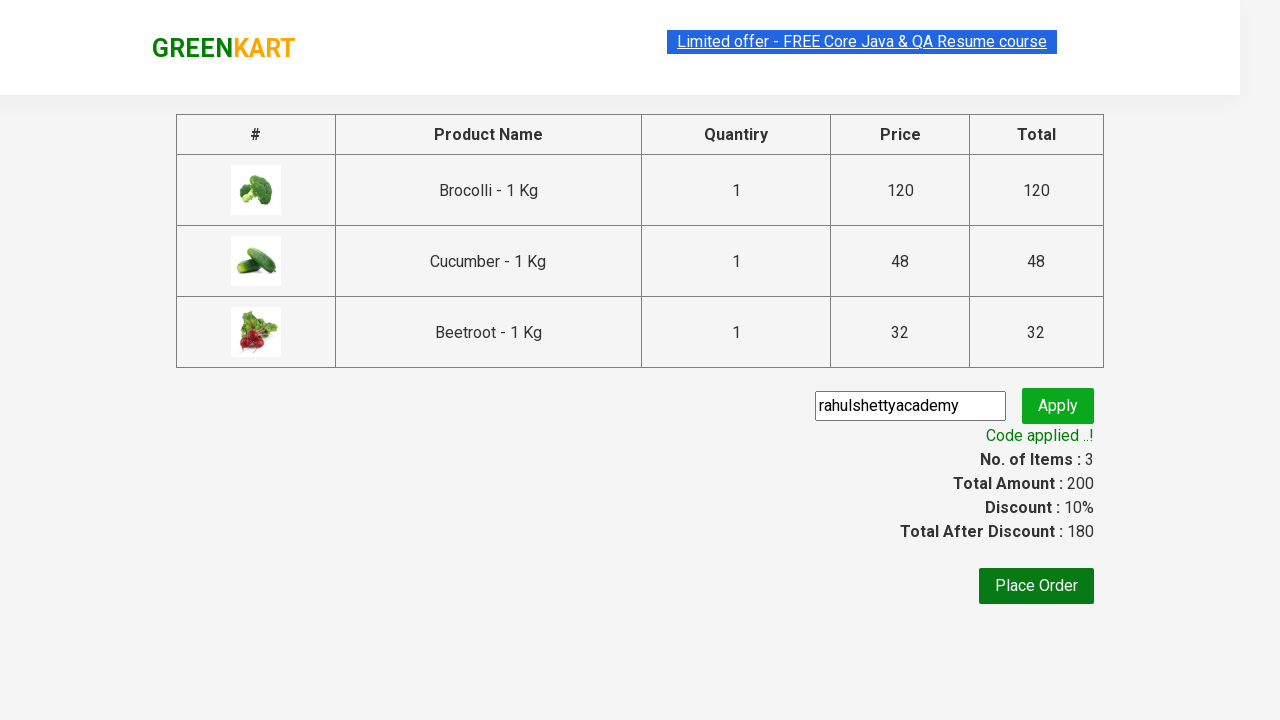